Tests checkbox functionality by clicking on checkboxes on a test page. Clicks the first checkbox to check it, then clicks the second checkbox to uncheck it.

Starting URL: http://the-internet.herokuapp.com/checkboxes

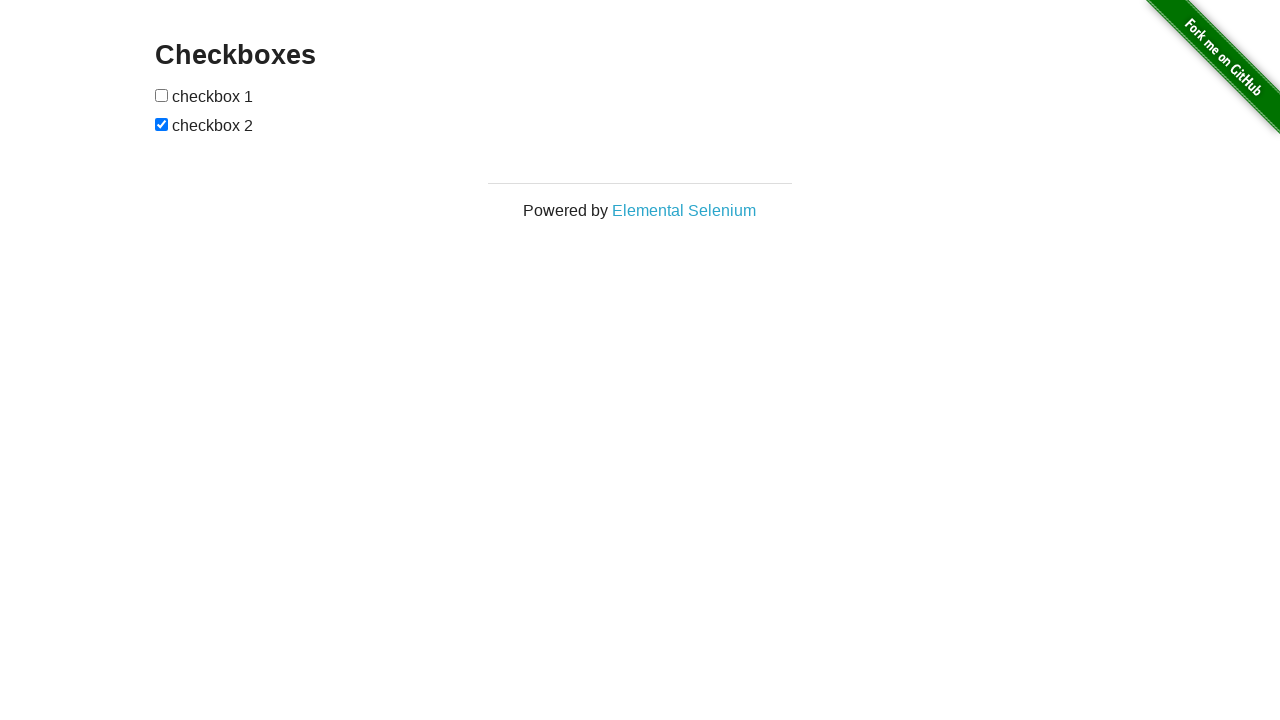

Waited for checkboxes to load on the page
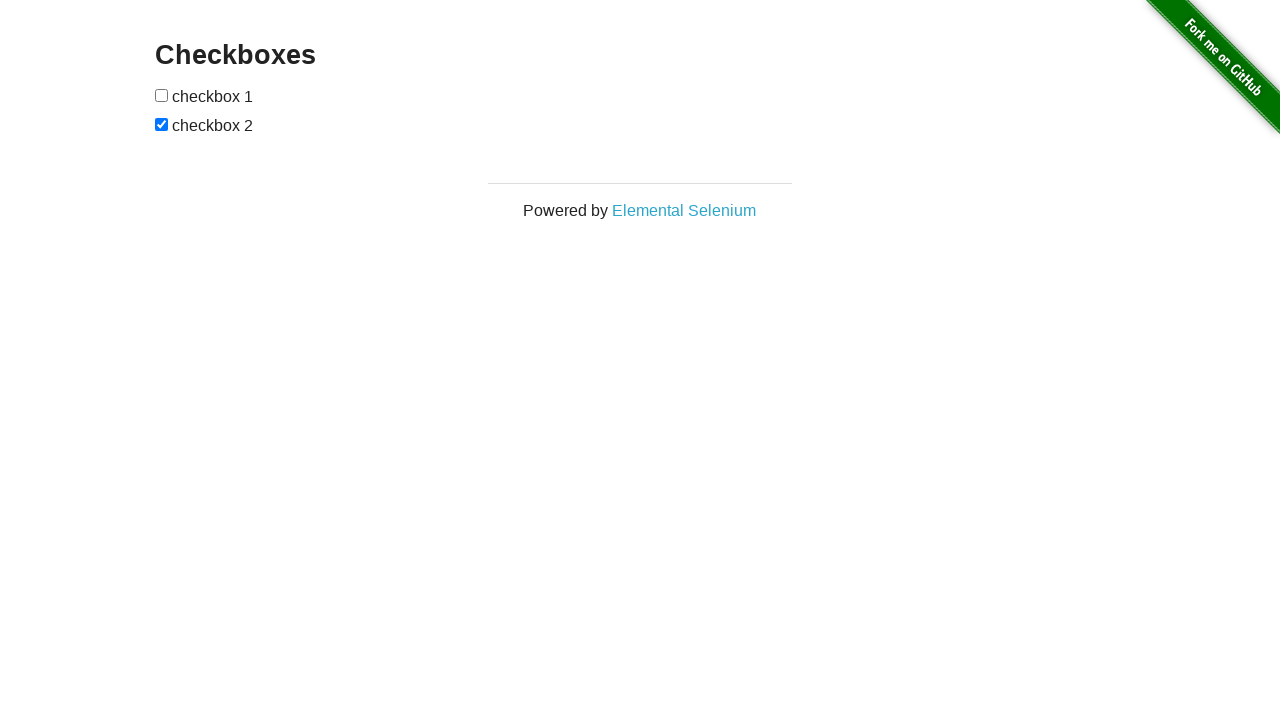

Clicked the first checkbox to check it at (162, 95) on input[type='checkbox'] >> nth=0
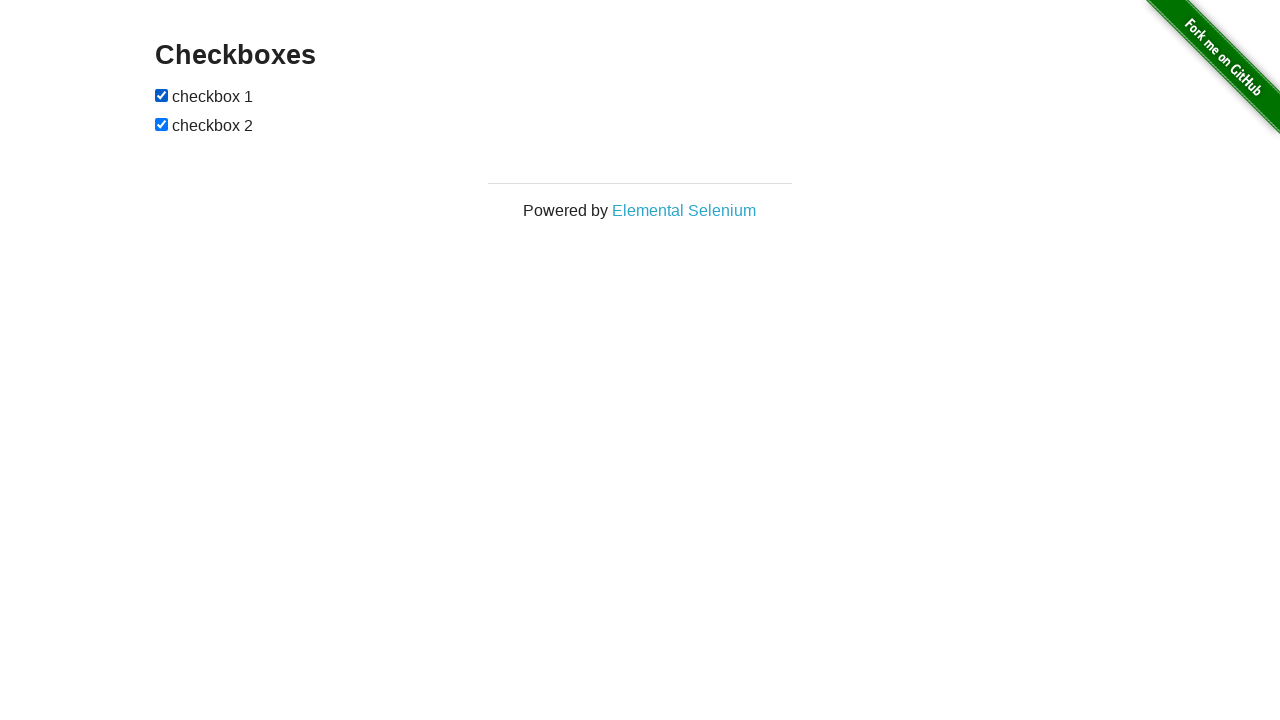

Clicked the second checkbox to uncheck it at (162, 124) on input[type='checkbox'] >> nth=1
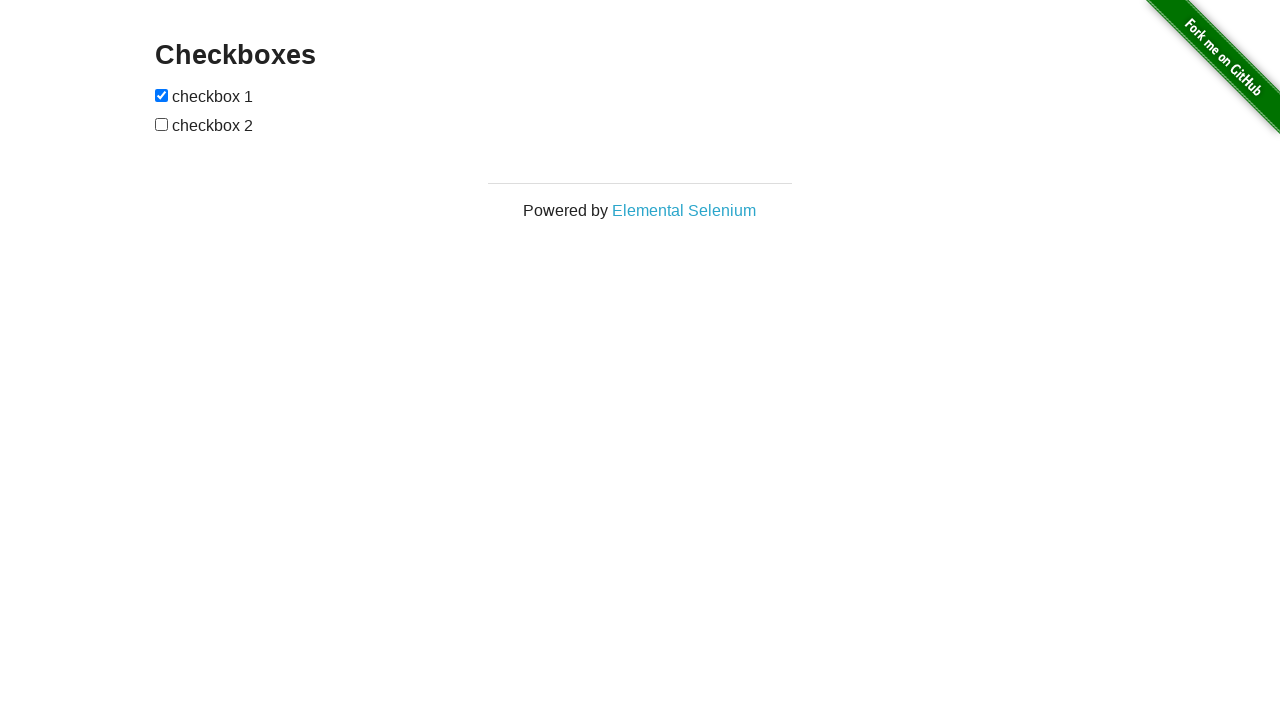

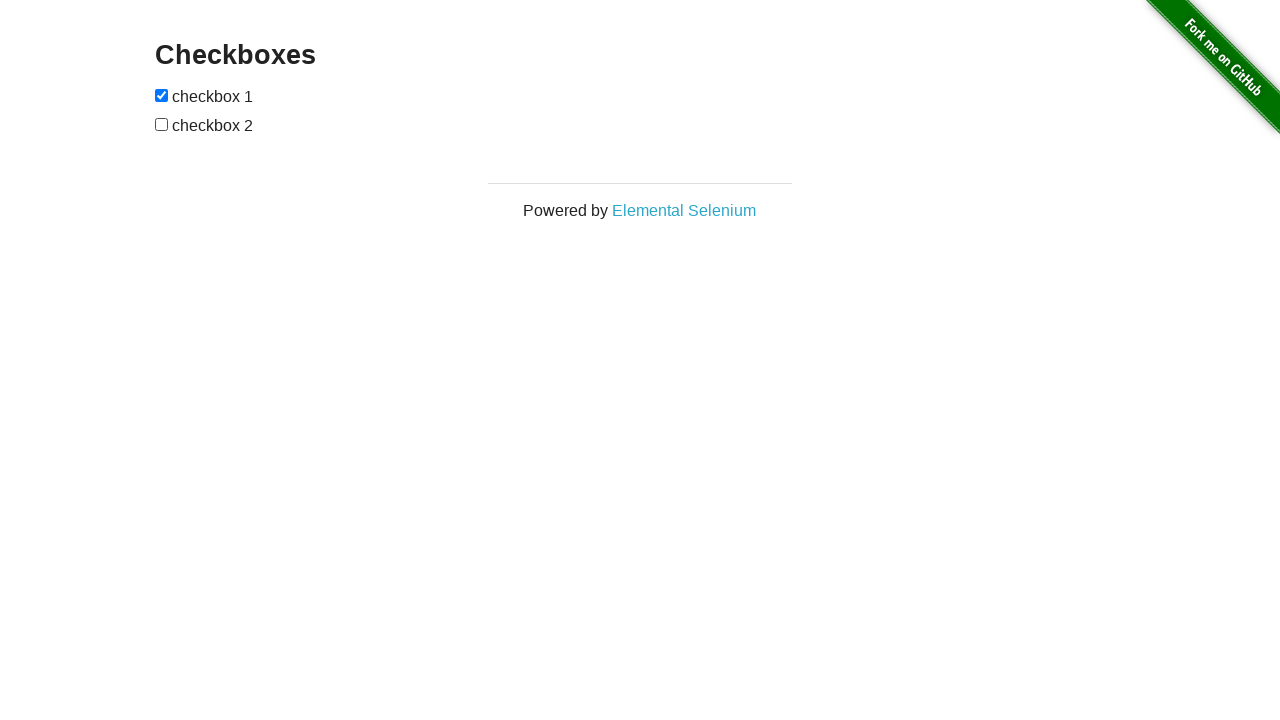